Navigates to Apple website, clicks on iPhone link, and verifies all links on the iPhone page are accessible

Starting URL: http://www.apple.com

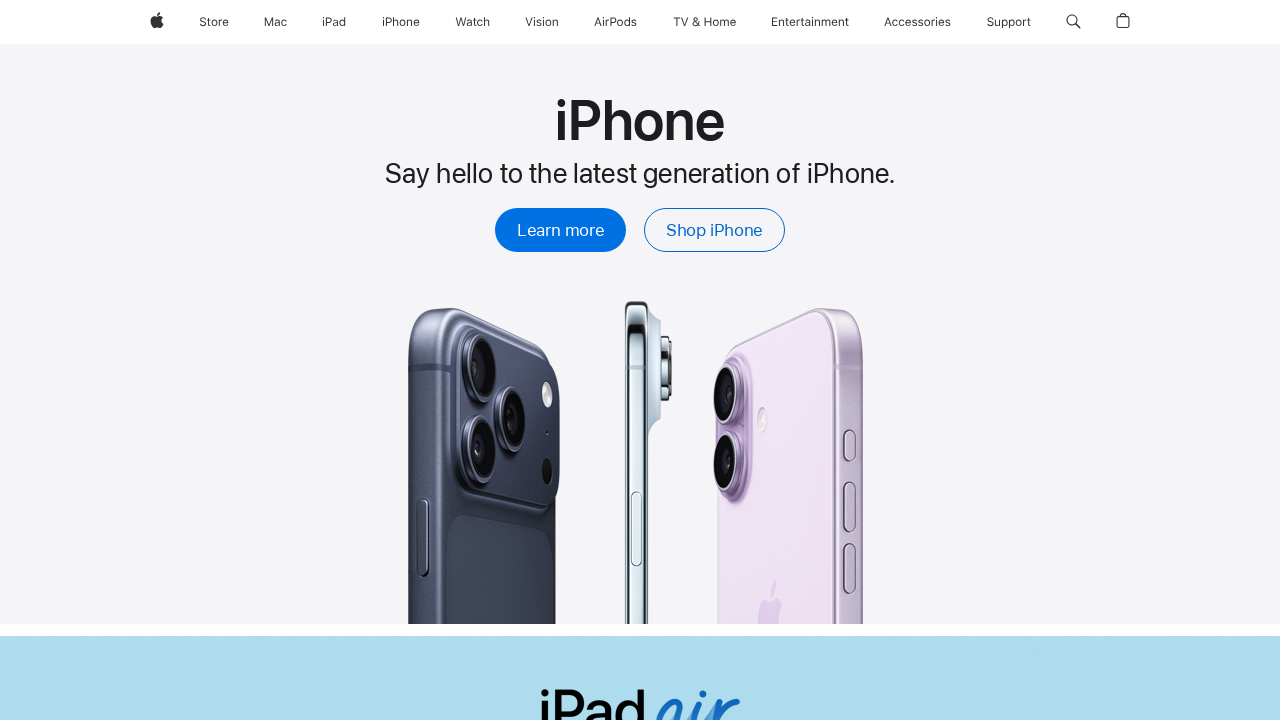

Navigated to Apple website
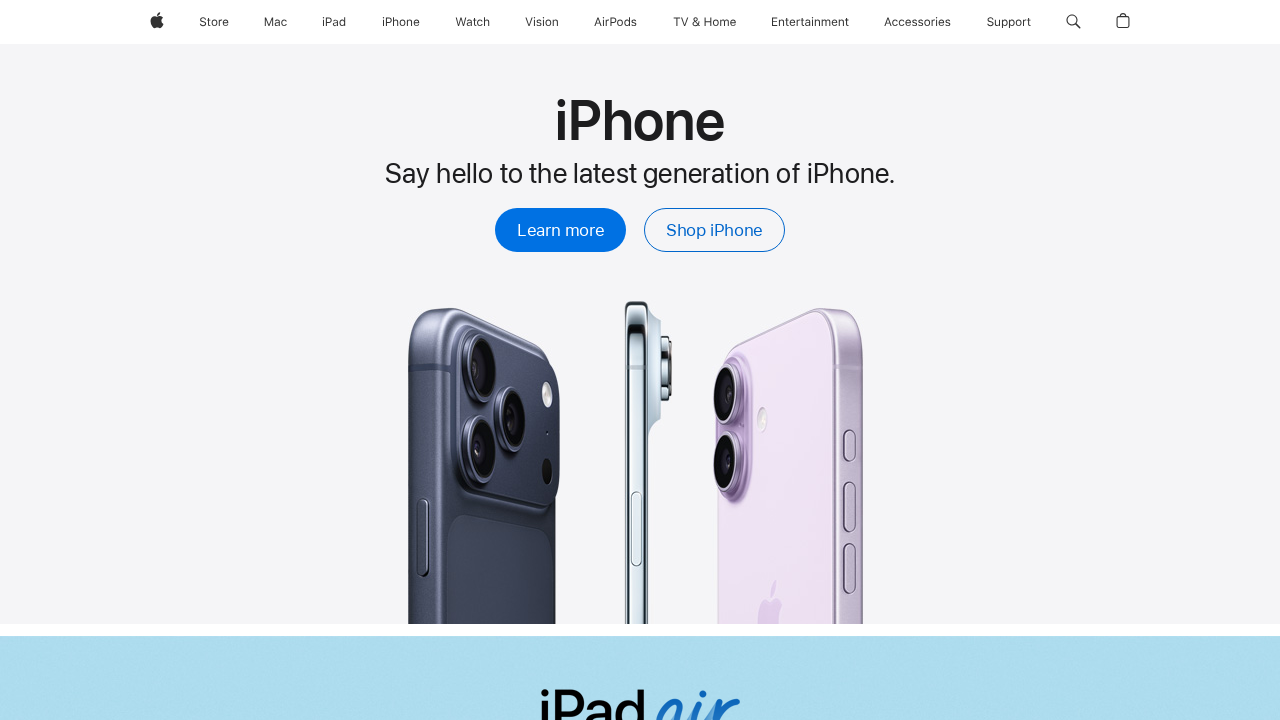

Clicked on iPhone link at (401, 22) on xpath=//span[.='iPhone']/..
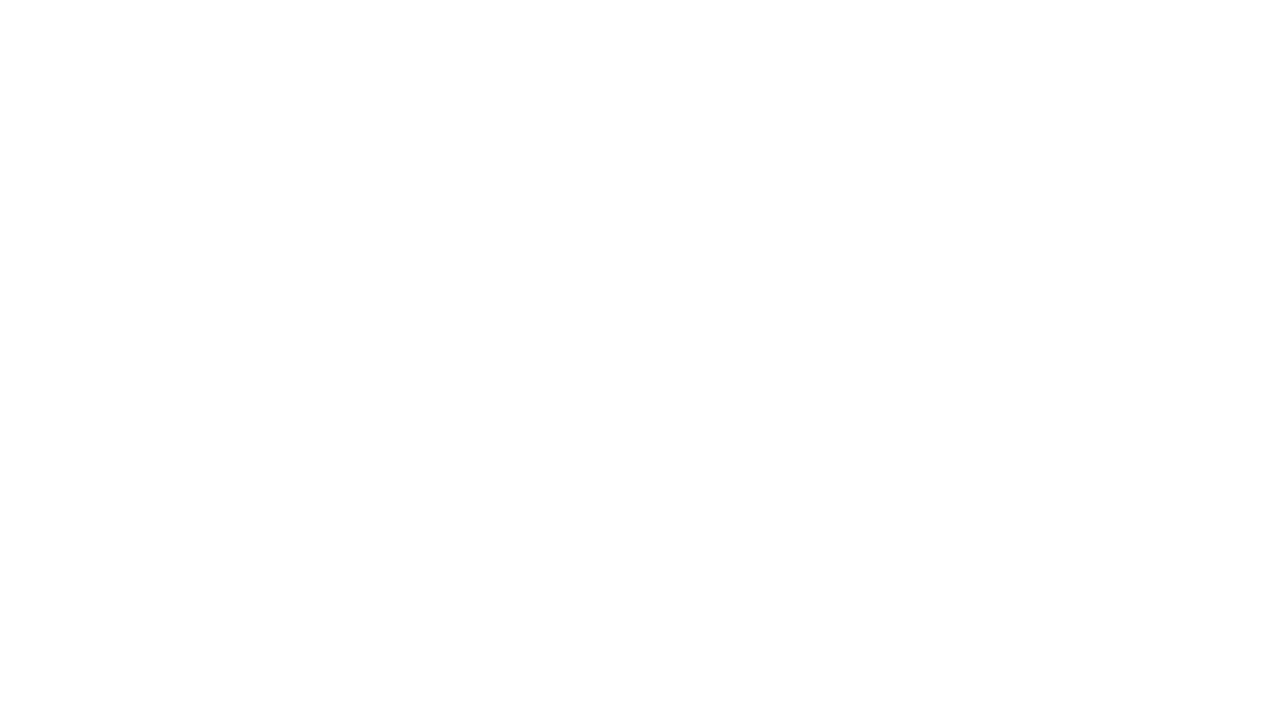

iPhone page loaded and network idle
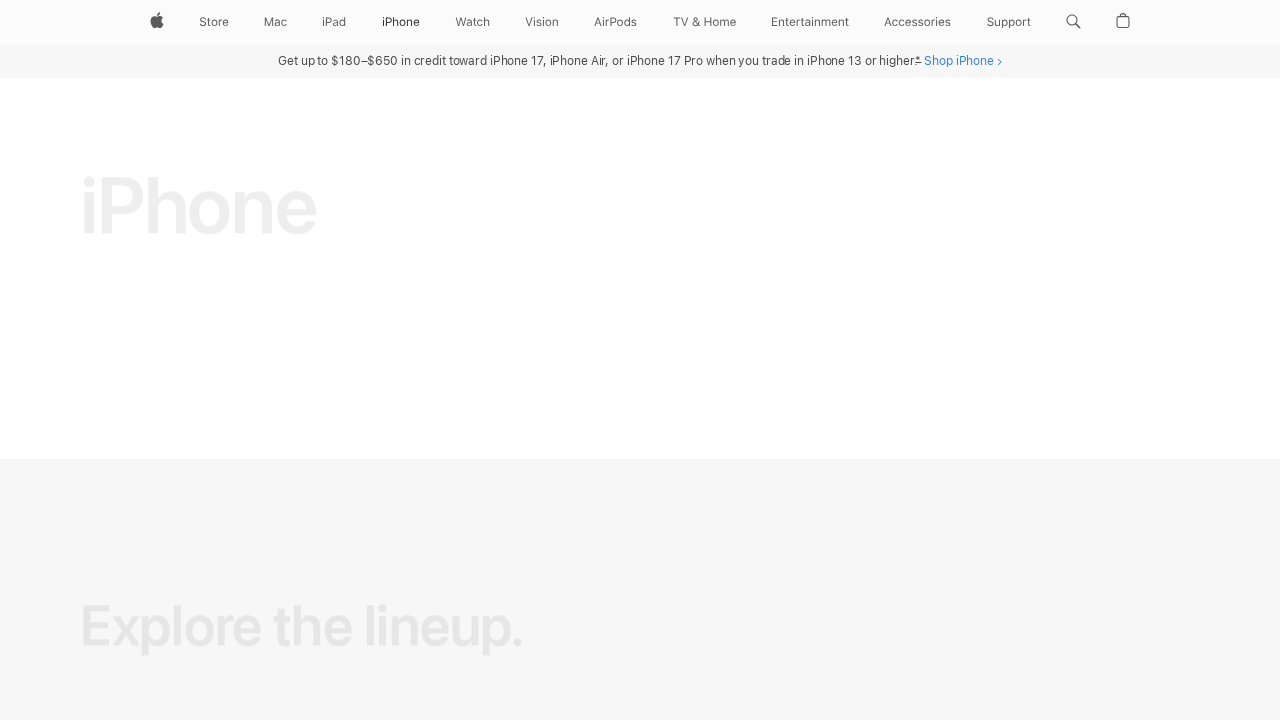

Verified all links are present on the iPhone page
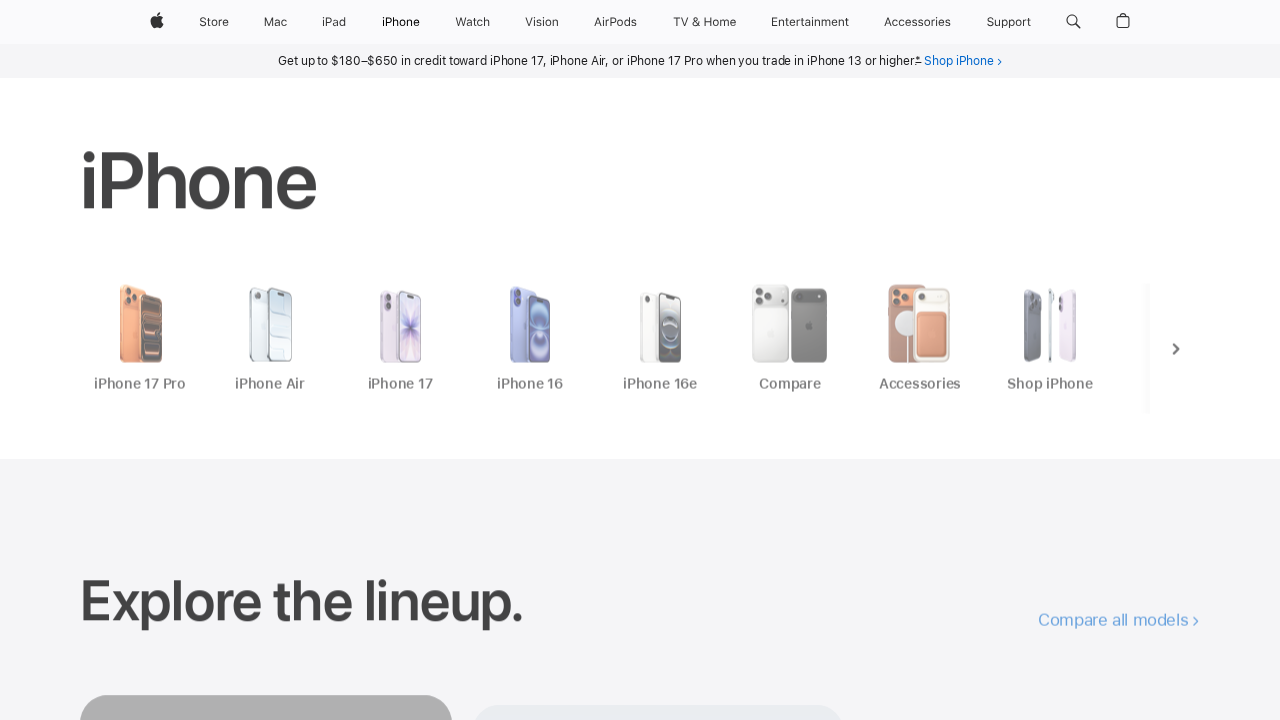

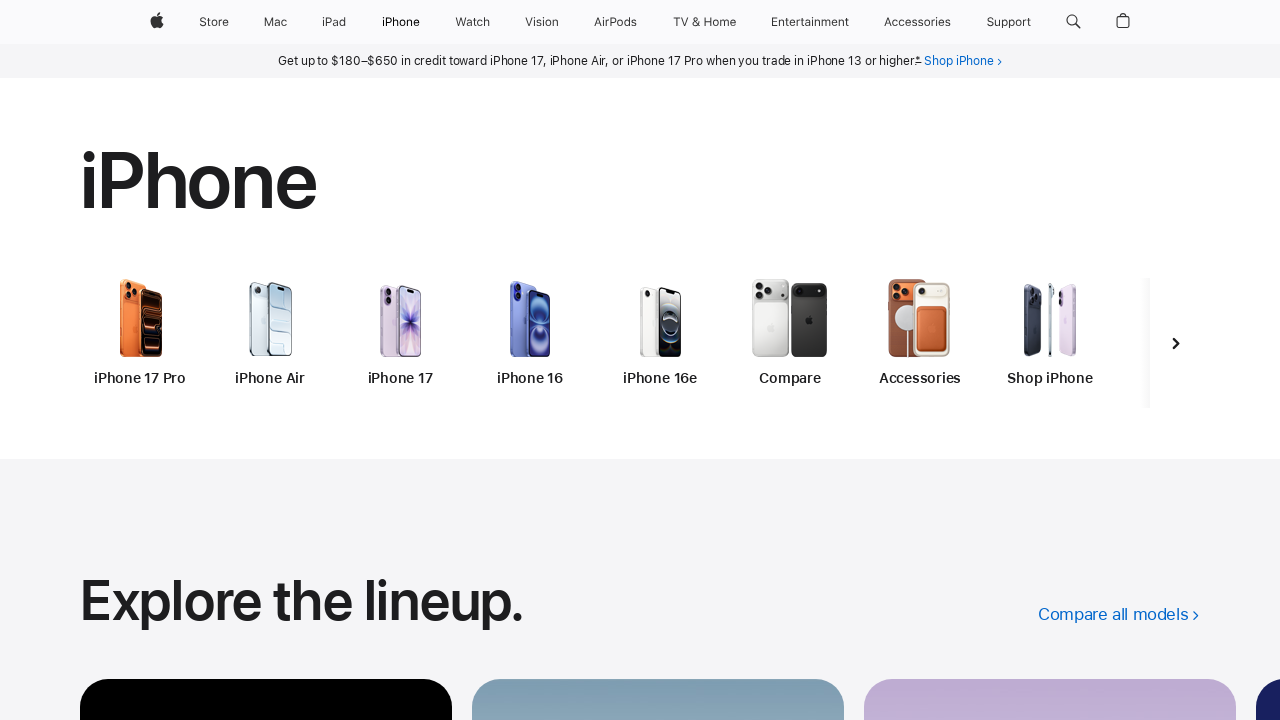